Tests right-click context menu interaction on a Selenium course content page by scrolling down, right-clicking on an element, navigating the context menu with arrow keys, and selecting an option.

Starting URL: http://greenstech.in/selenium-course-content.html

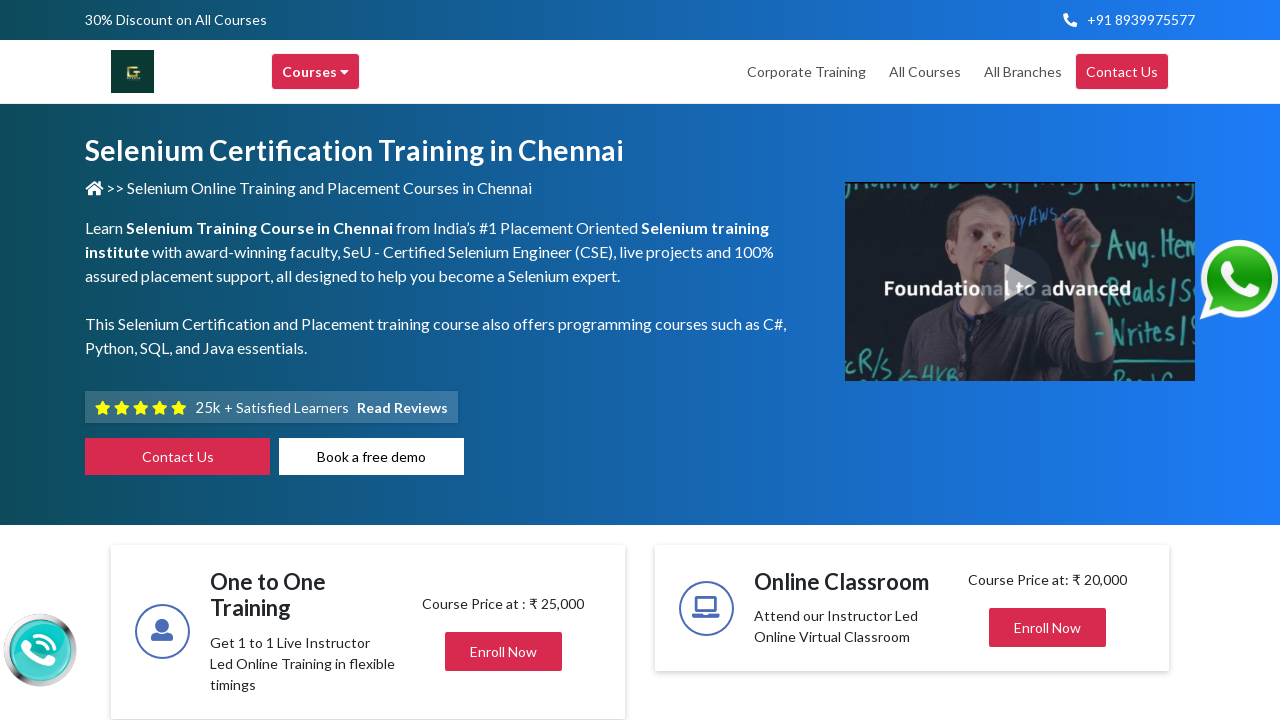

Scrolled down 2000 pixels on the page
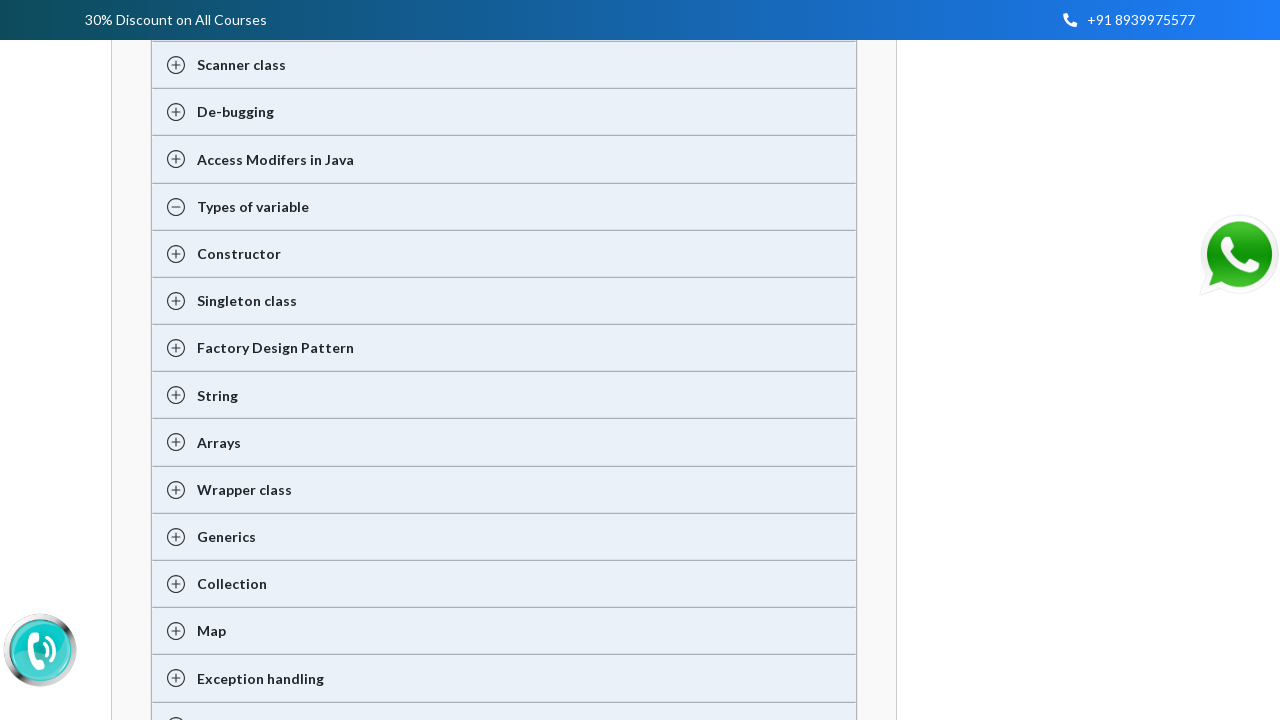

Target element with id 'heading304' became visible
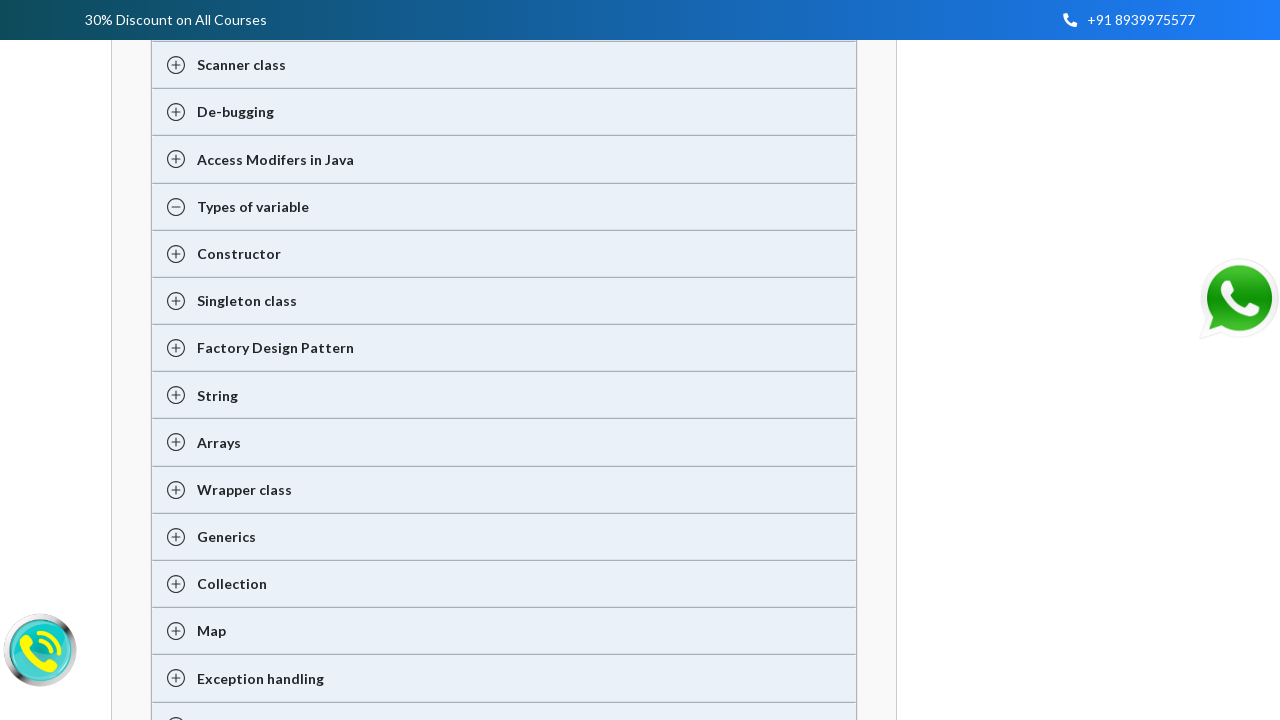

Right-clicked on the element to open context menu at (1048, 360) on //div[@id='heading304']
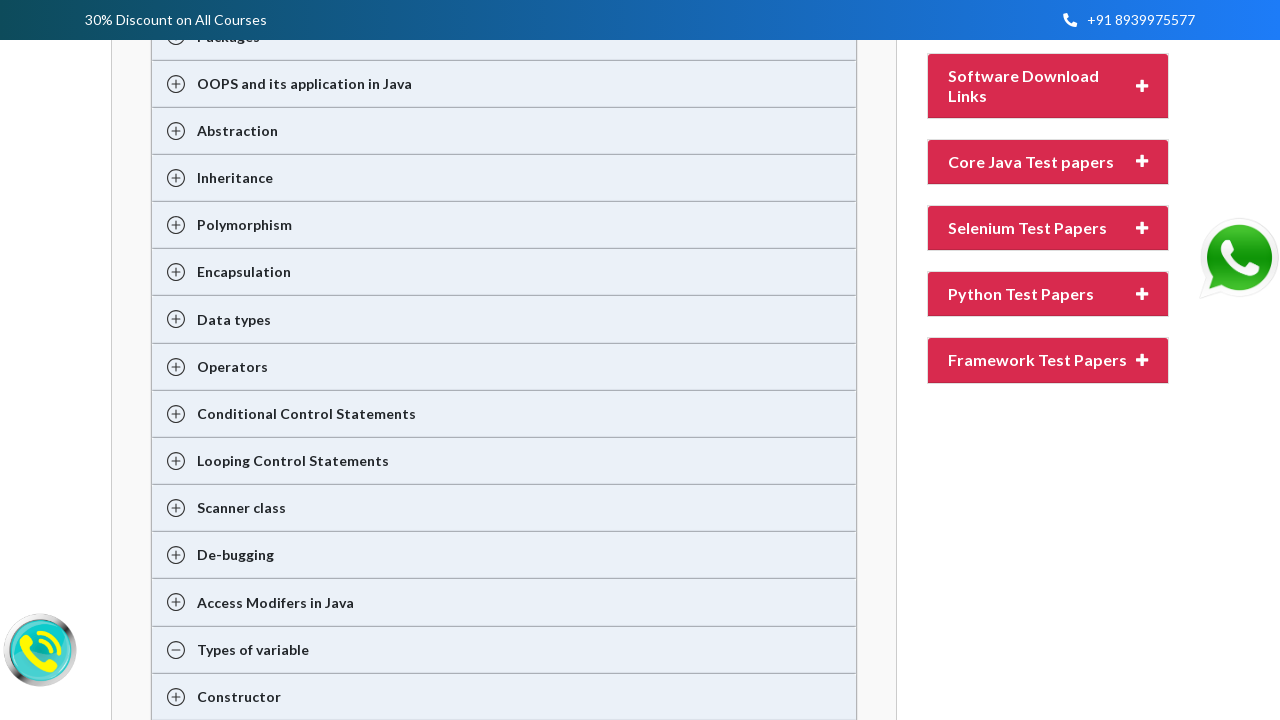

Pressed ArrowDown in context menu (1/10)
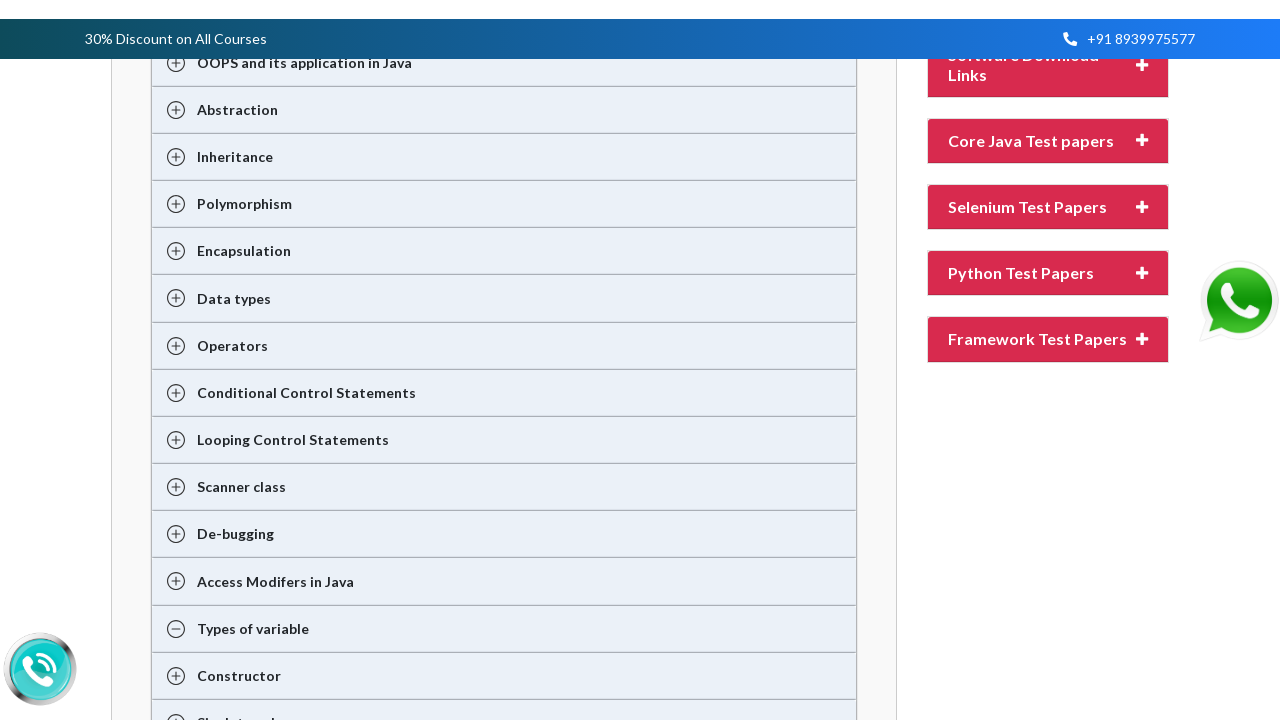

Pressed ArrowDown in context menu (2/10)
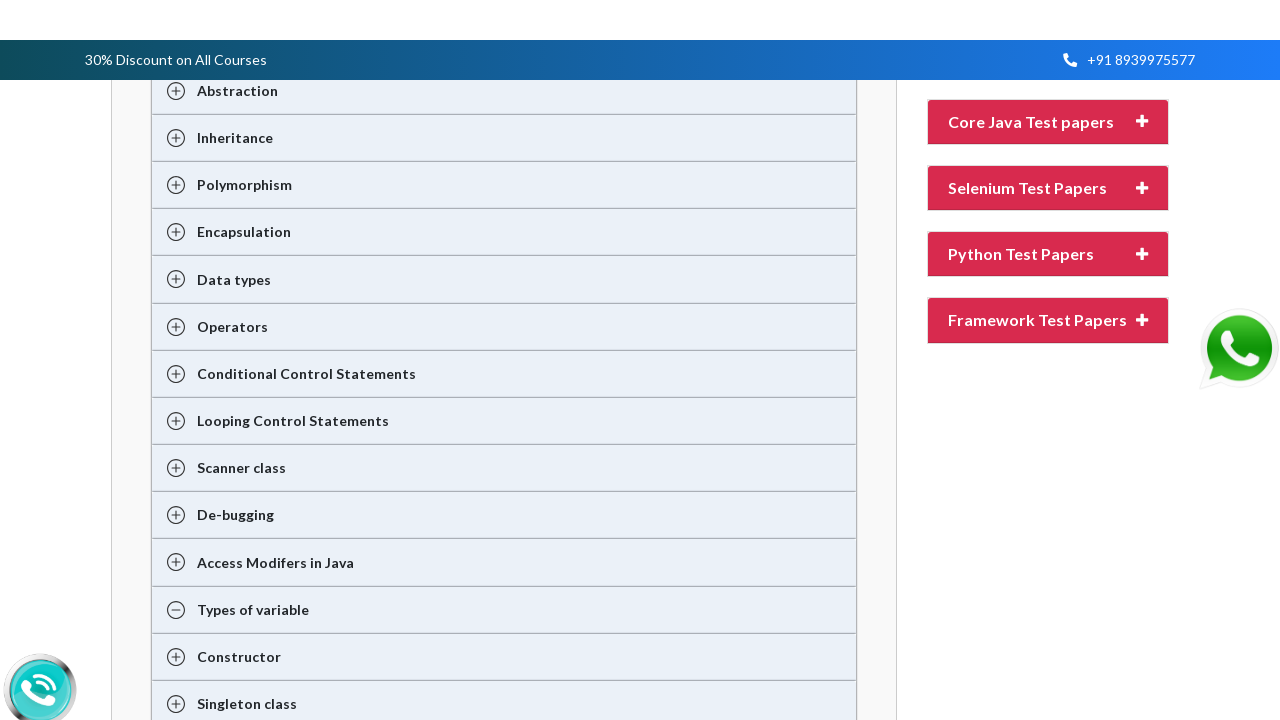

Pressed ArrowDown in context menu (3/10)
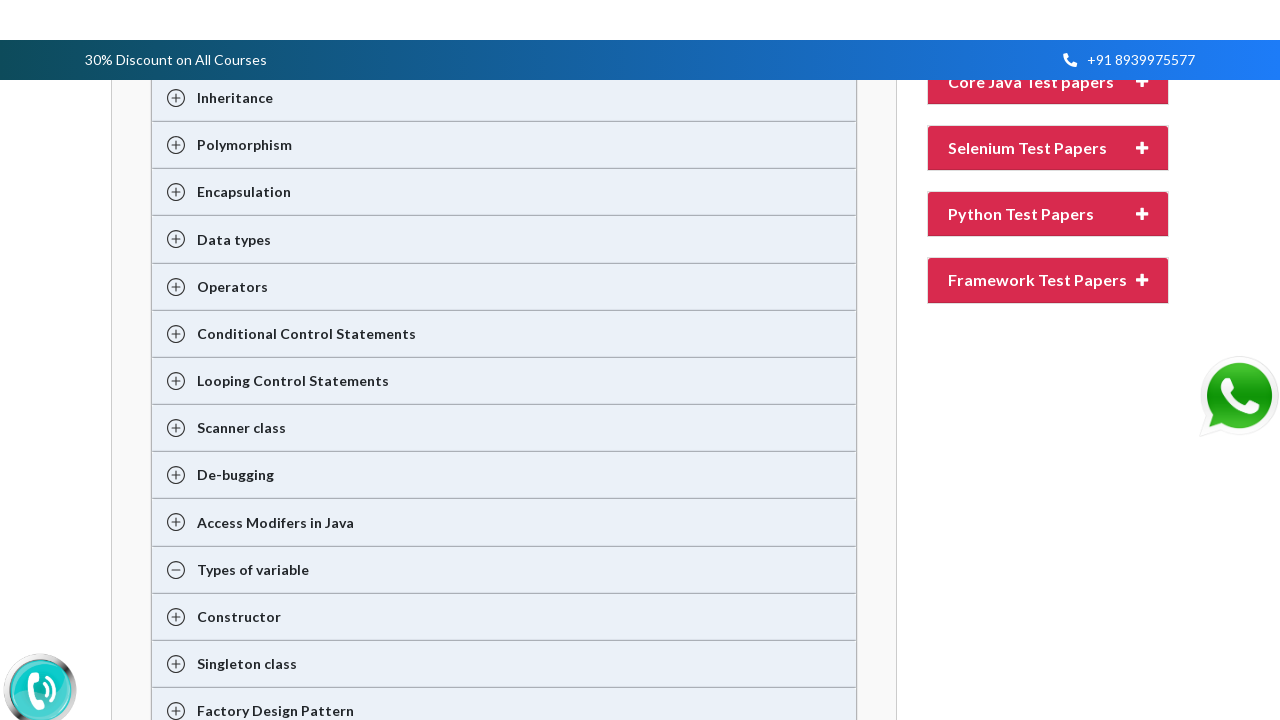

Pressed ArrowDown in context menu (4/10)
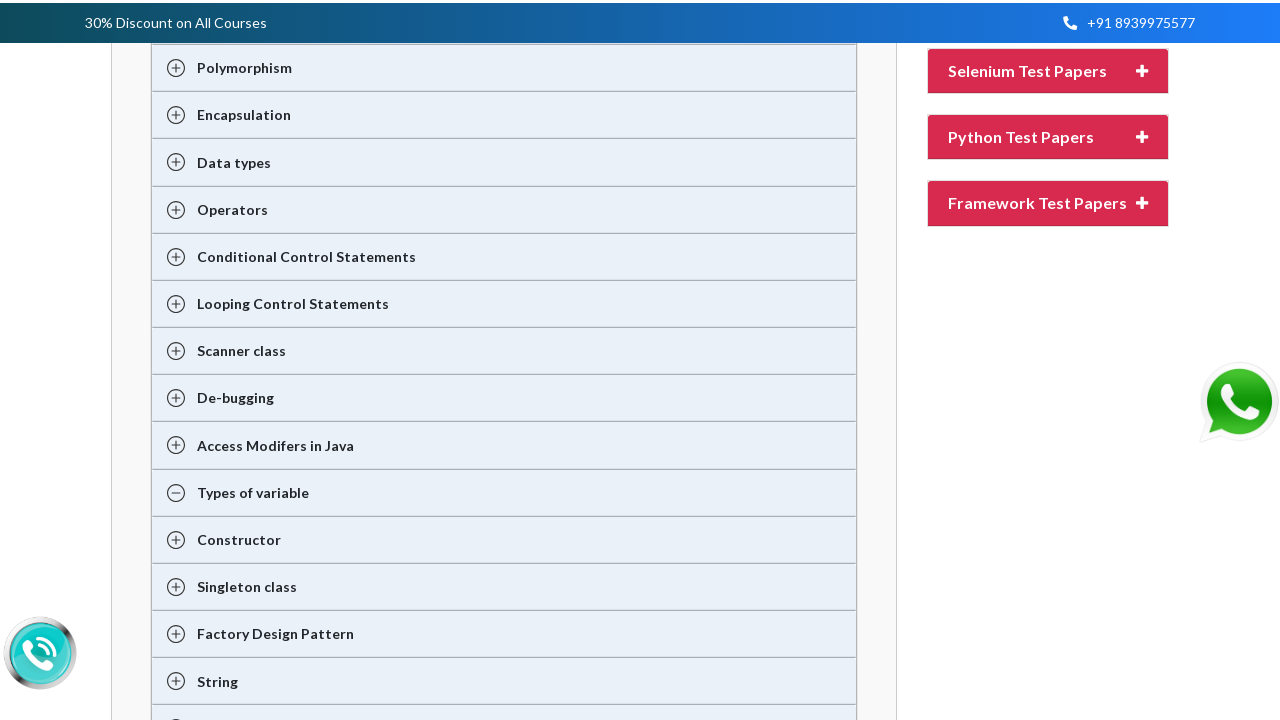

Pressed ArrowDown in context menu (5/10)
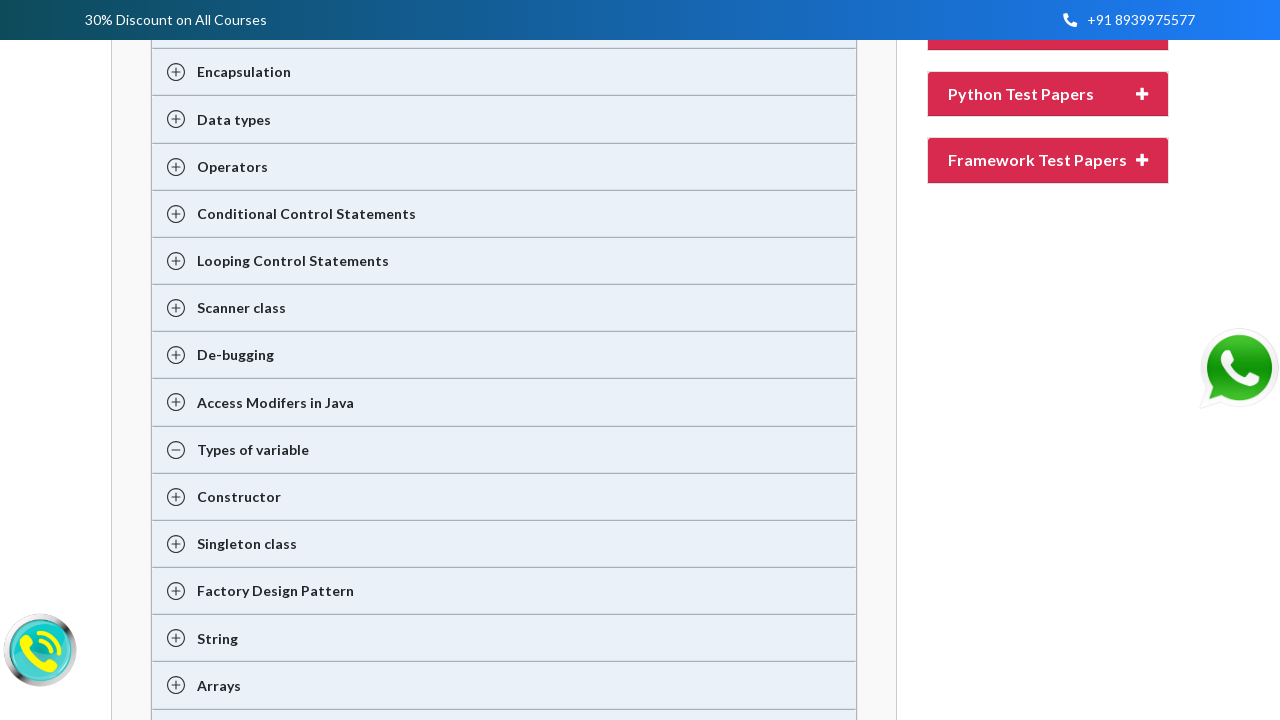

Pressed ArrowDown in context menu (6/10)
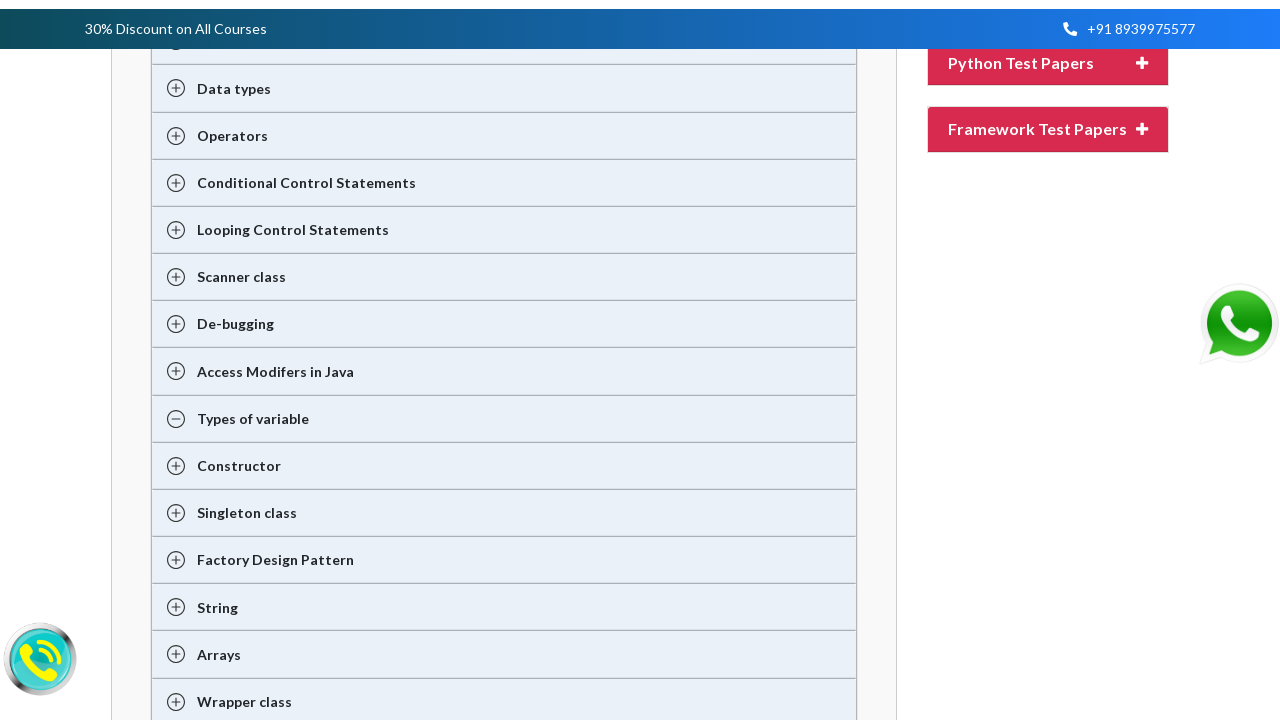

Pressed ArrowDown in context menu (7/10)
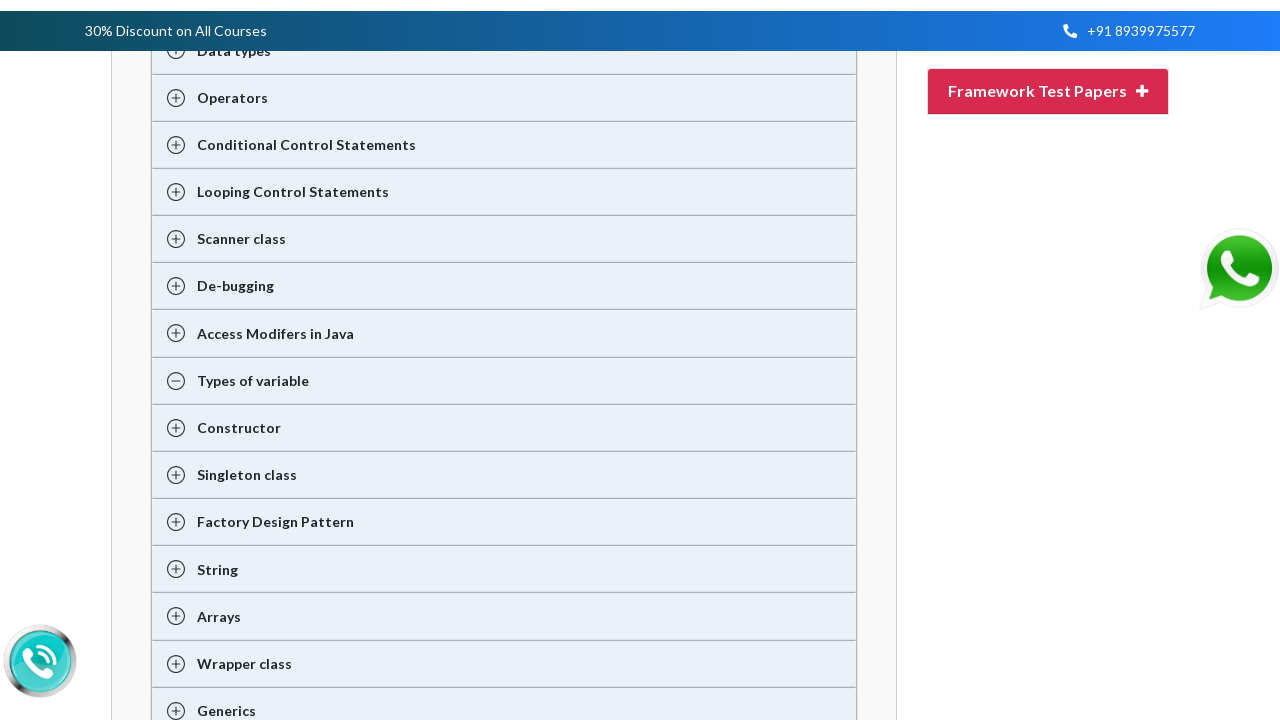

Pressed ArrowDown in context menu (8/10)
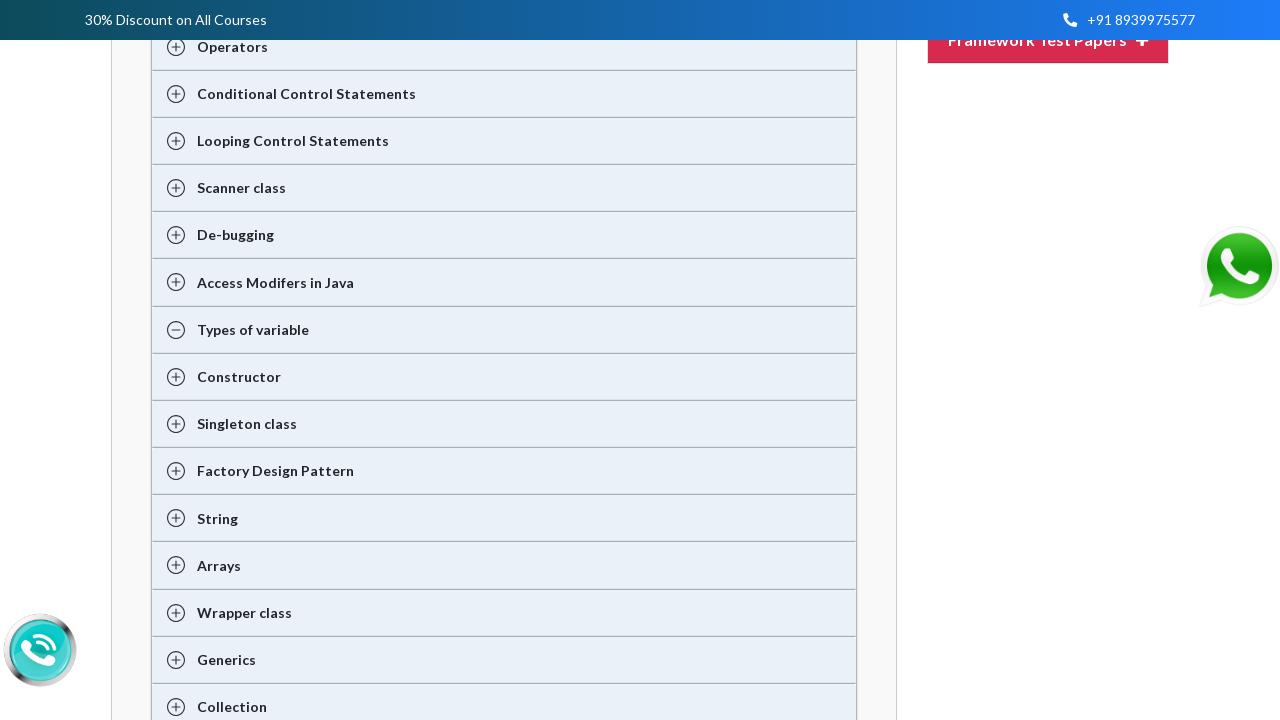

Pressed ArrowDown in context menu (9/10)
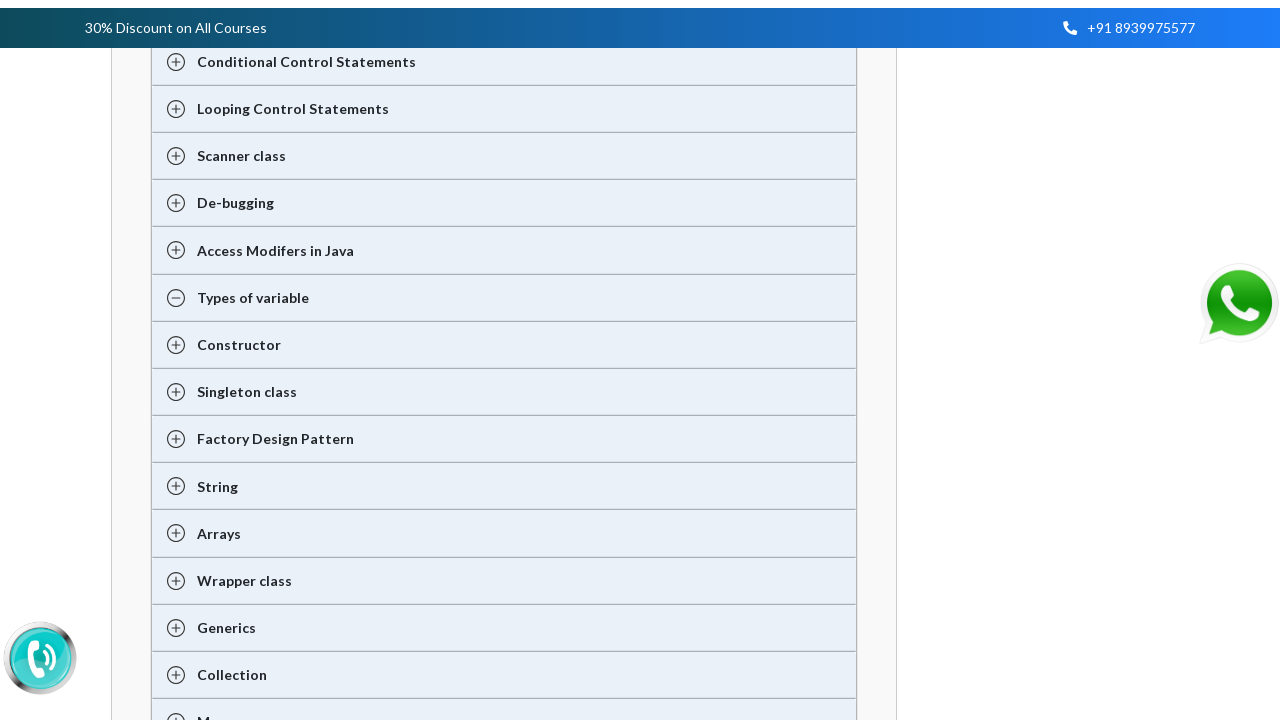

Pressed ArrowDown in context menu (10/10)
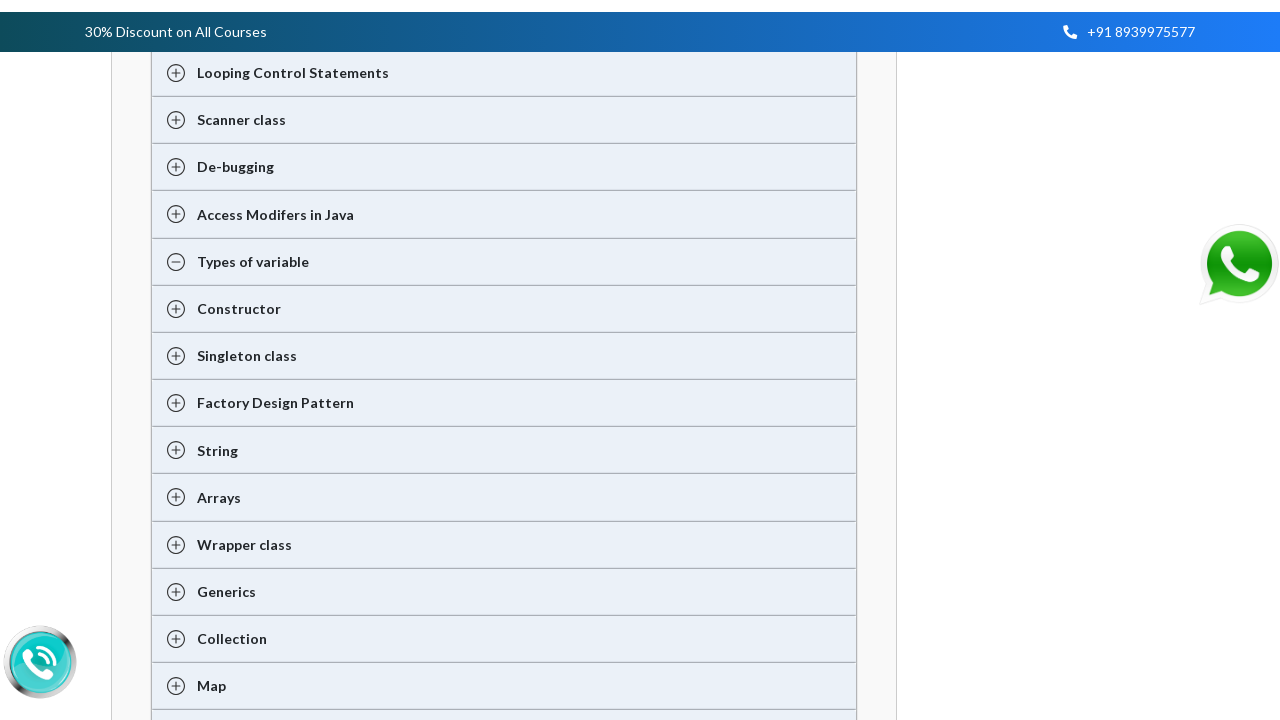

Pressed Enter to select the highlighted context menu option
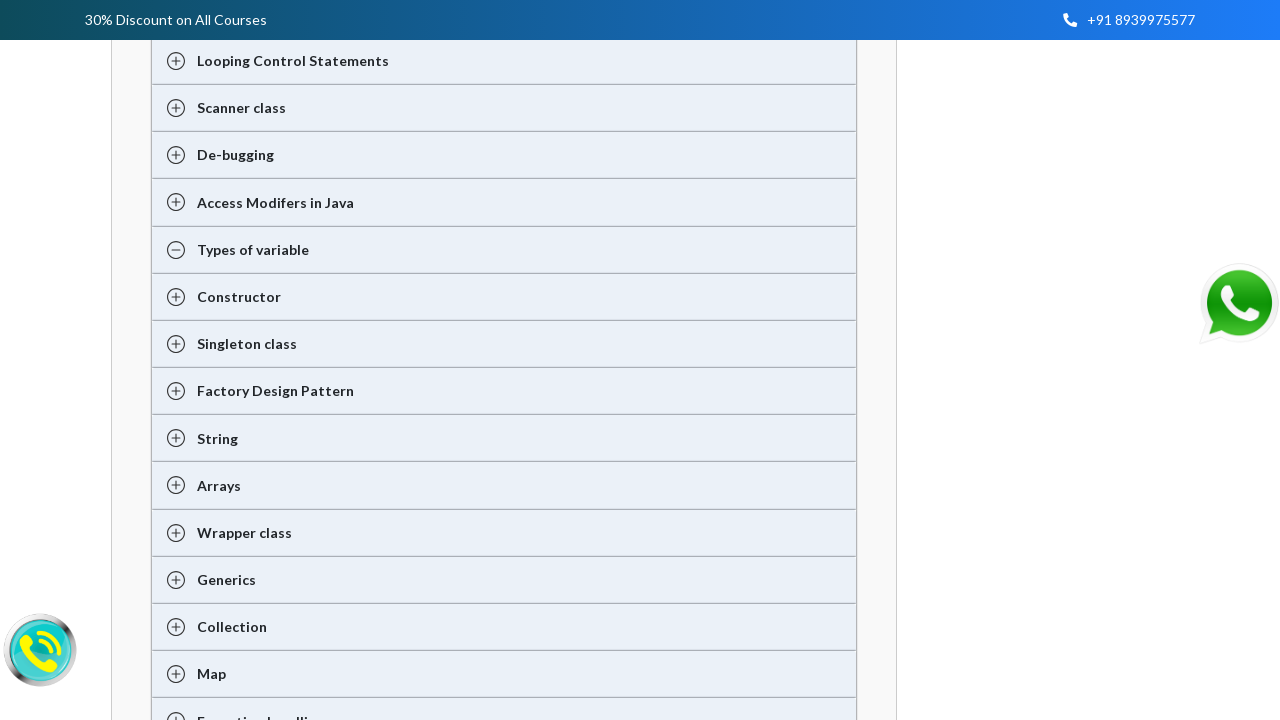

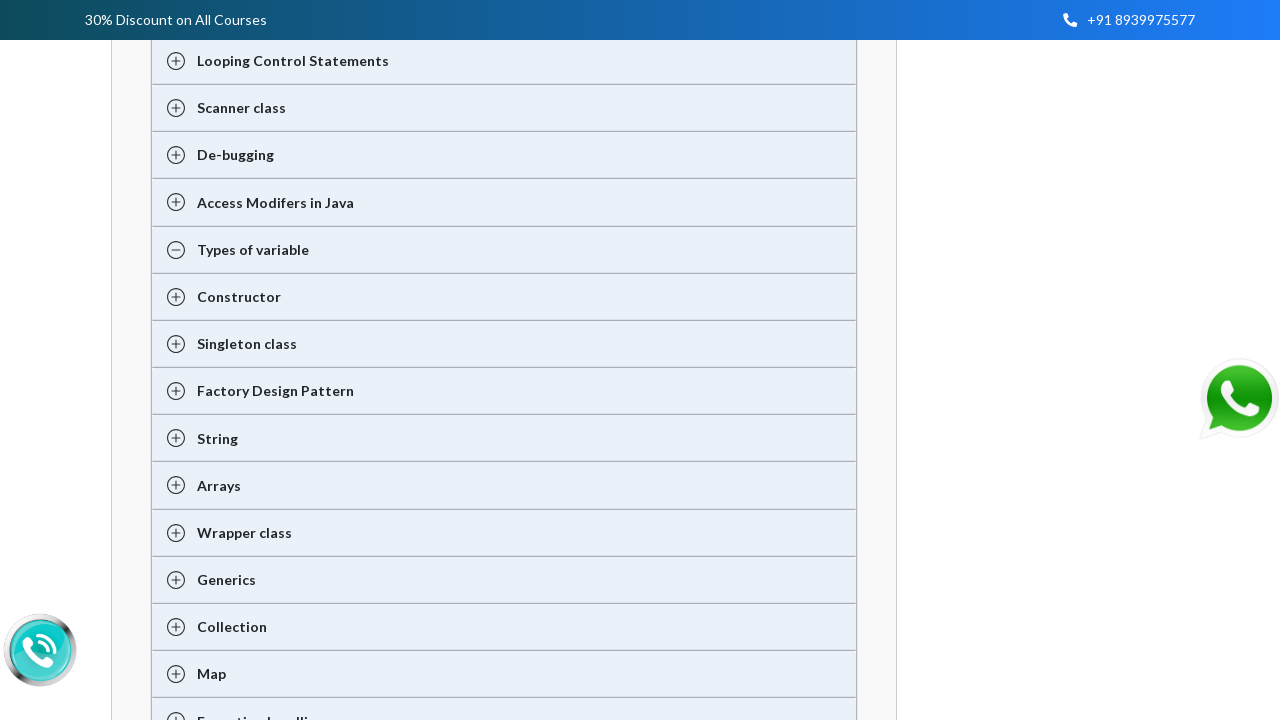